Tests table filtering functionality by searching for "Rice" and verifying that the filtered results contain only matching items

Starting URL: https://rahulshettyacademy.com/seleniumPractise/#/offers

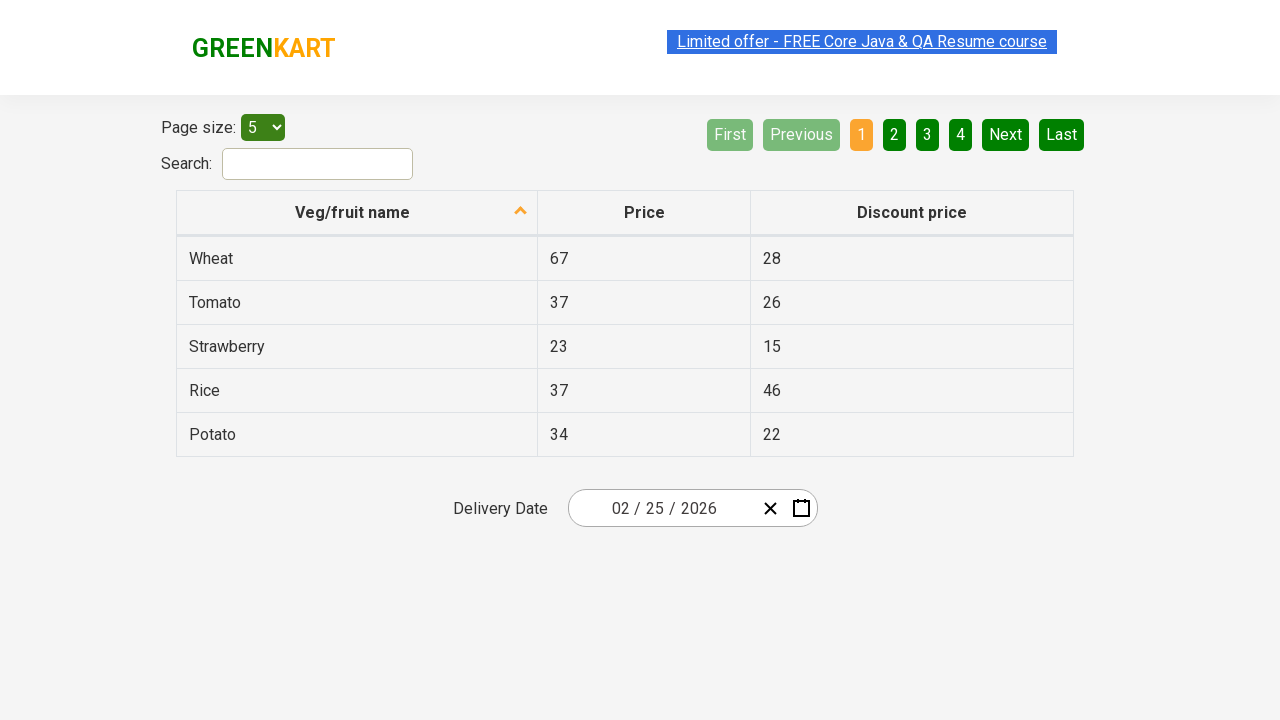

Filled search field with 'Rice' on #search-field
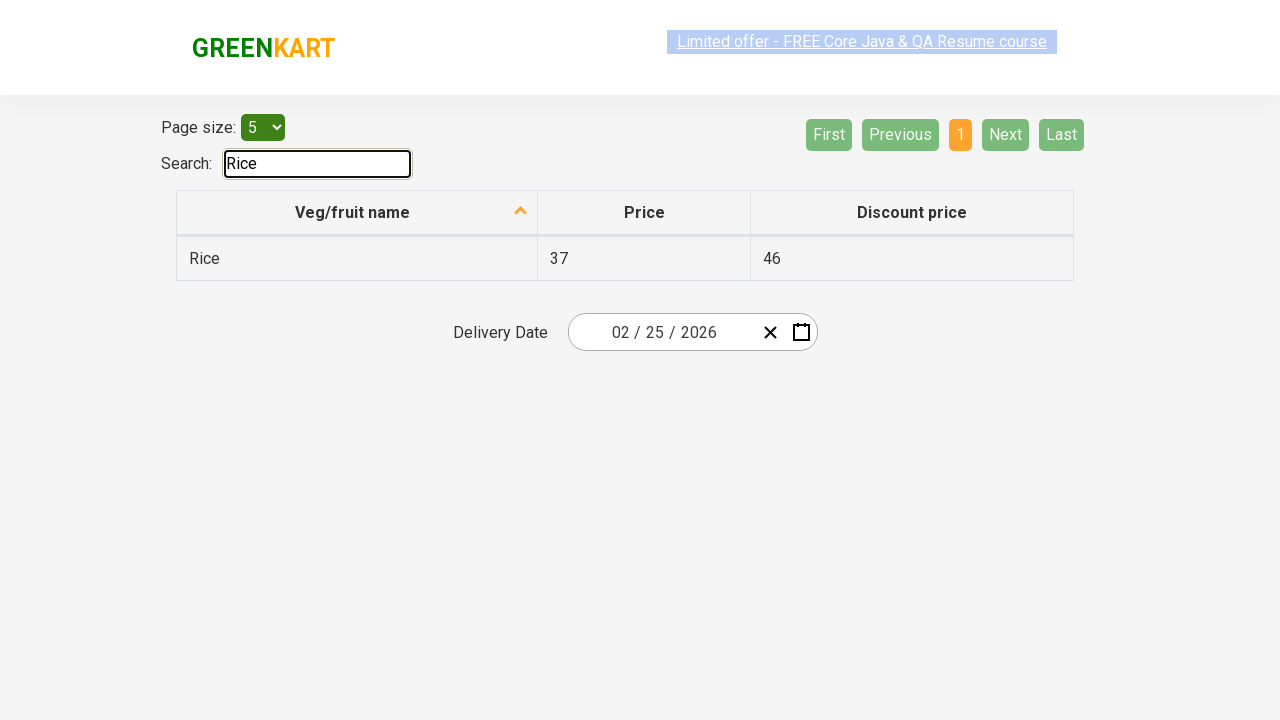

Waited for table to update with filtered results
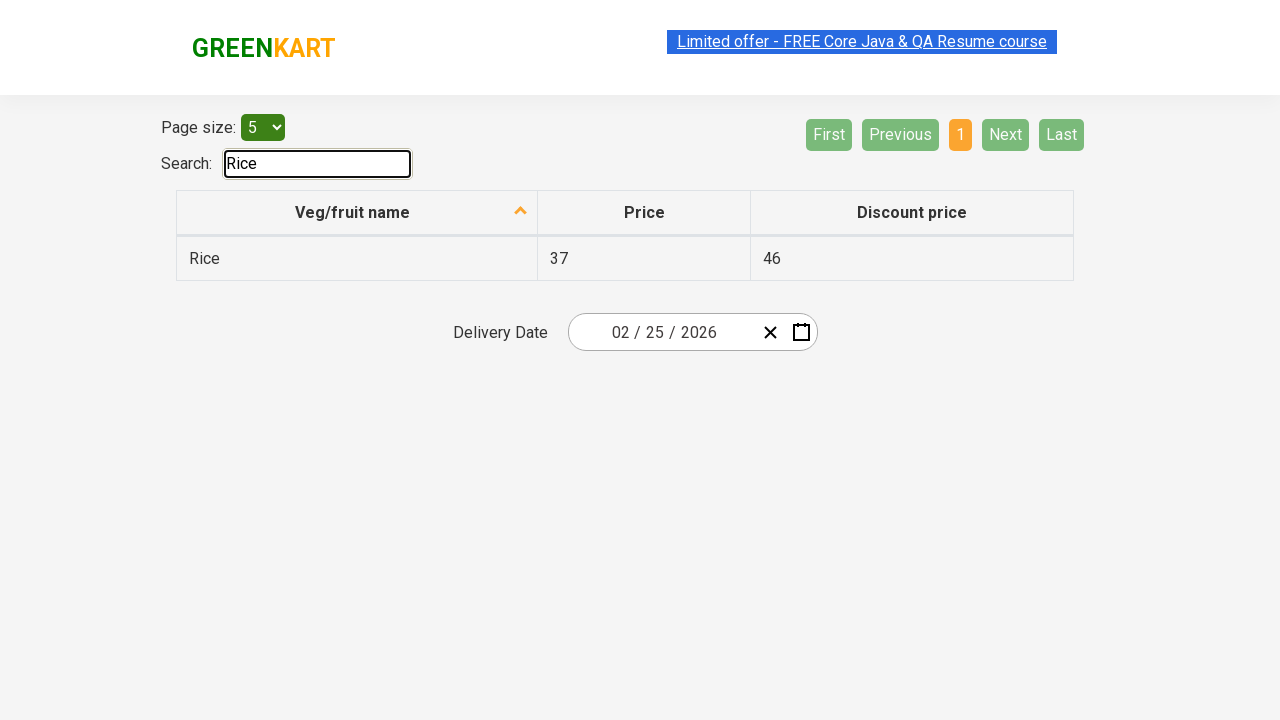

Retrieved all vegetable names from first column
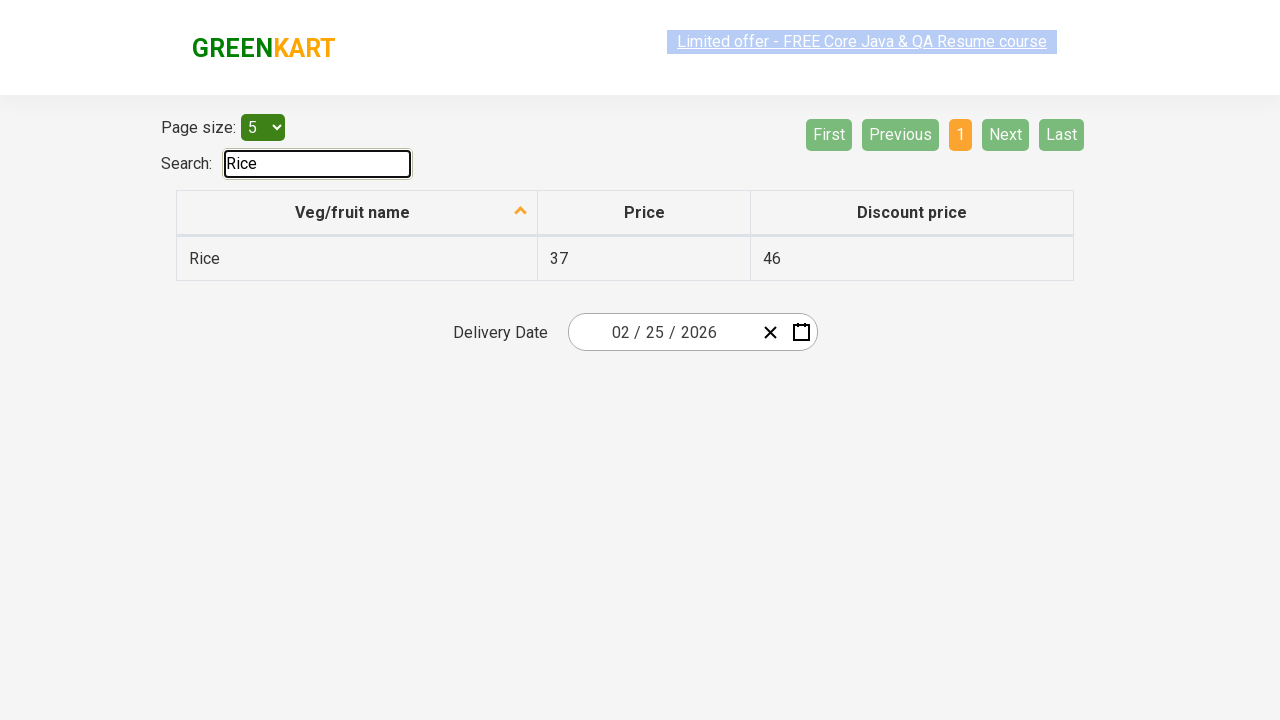

Verified that 'Rice' contains 'Rice'
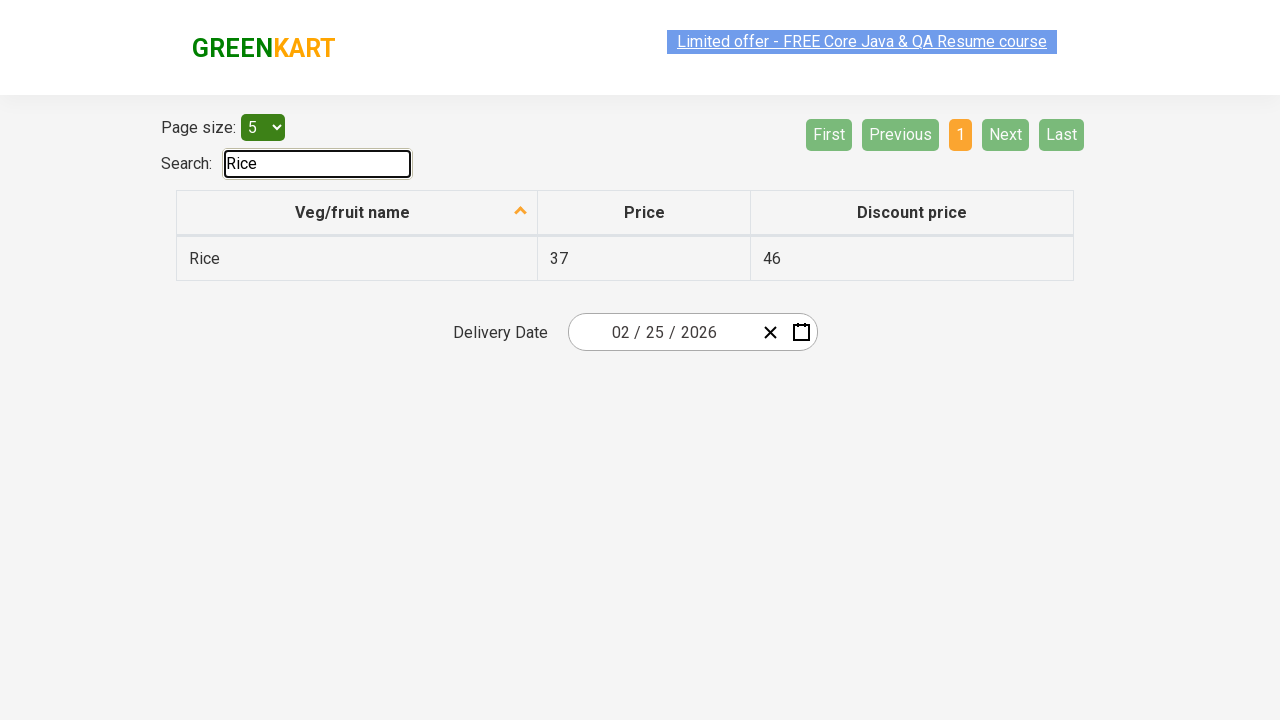

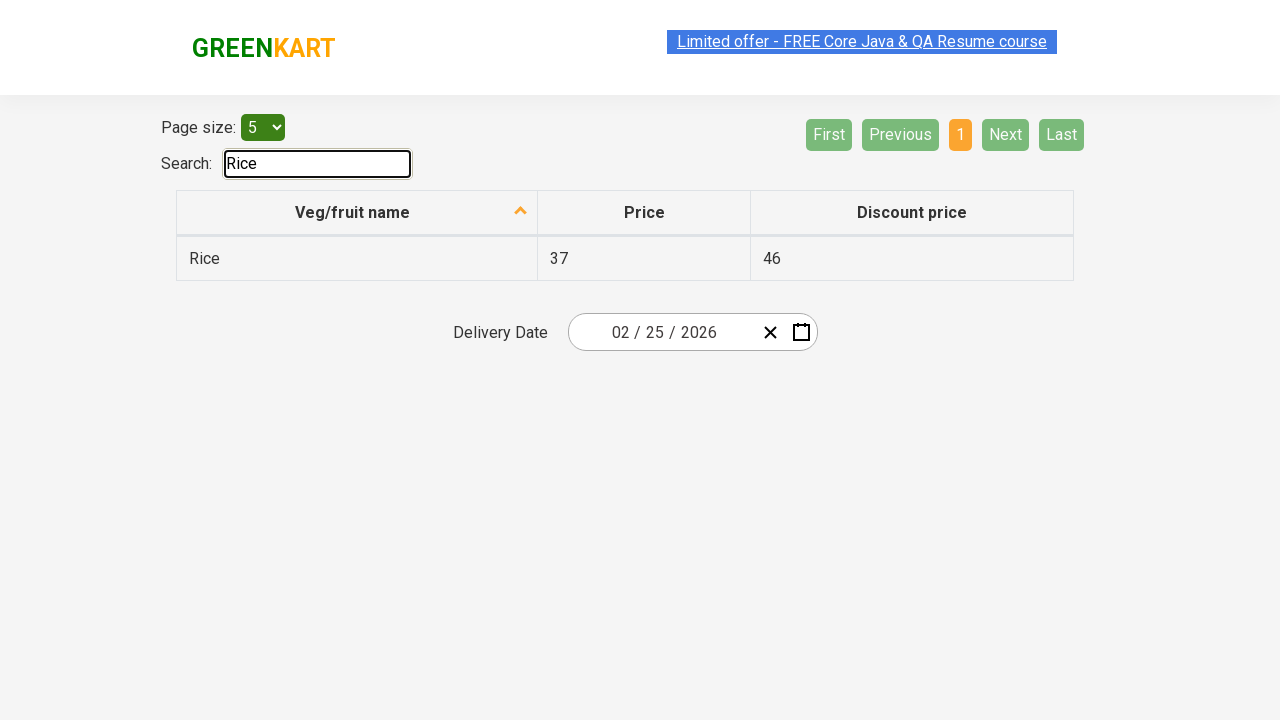